Tests opening a new browser window by navigating to a page, opening a new window, navigating to a second page in that window, and verifying there are 2 window handles.

Starting URL: https://the-internet.herokuapp.com/windows

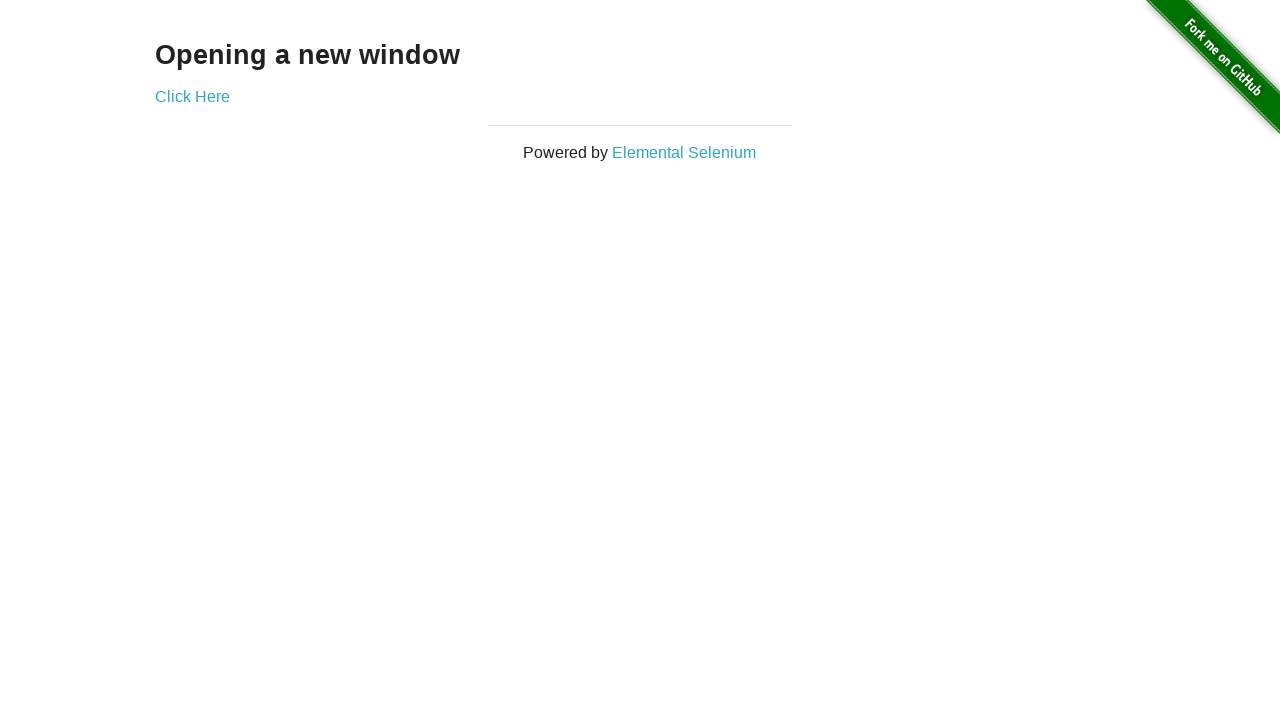

Opened a new browser window
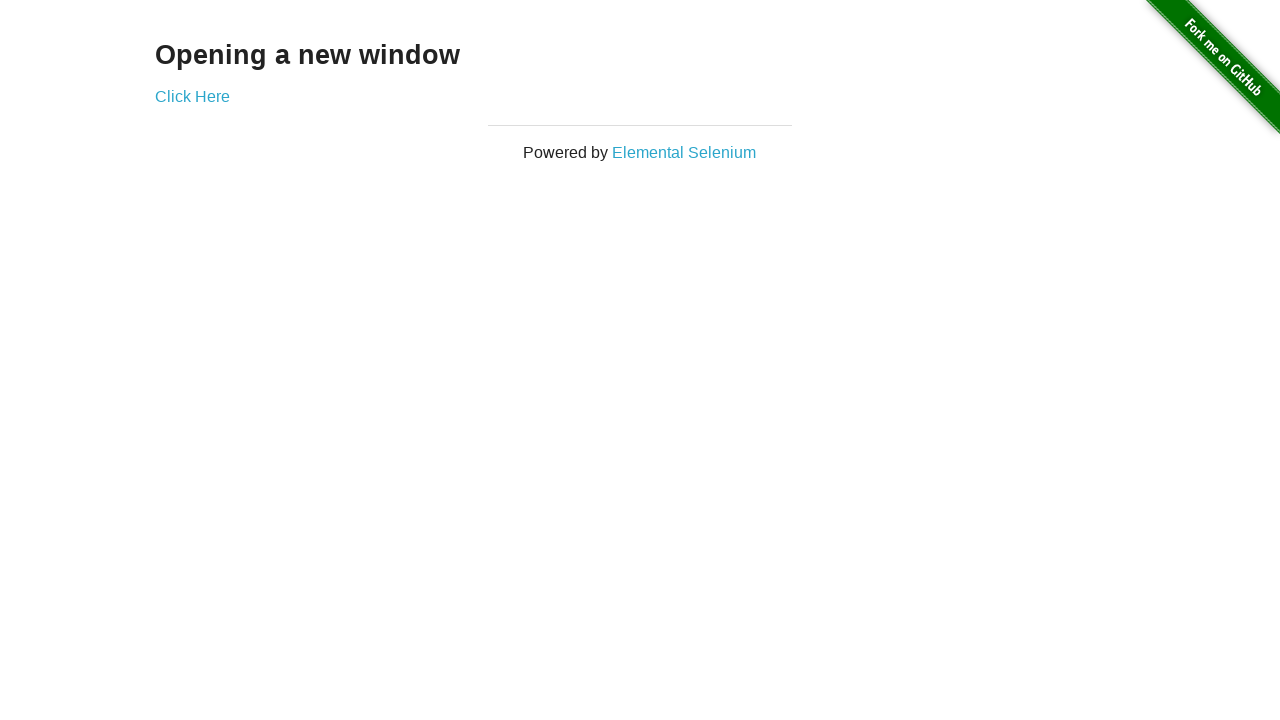

Navigated to typos page in new window
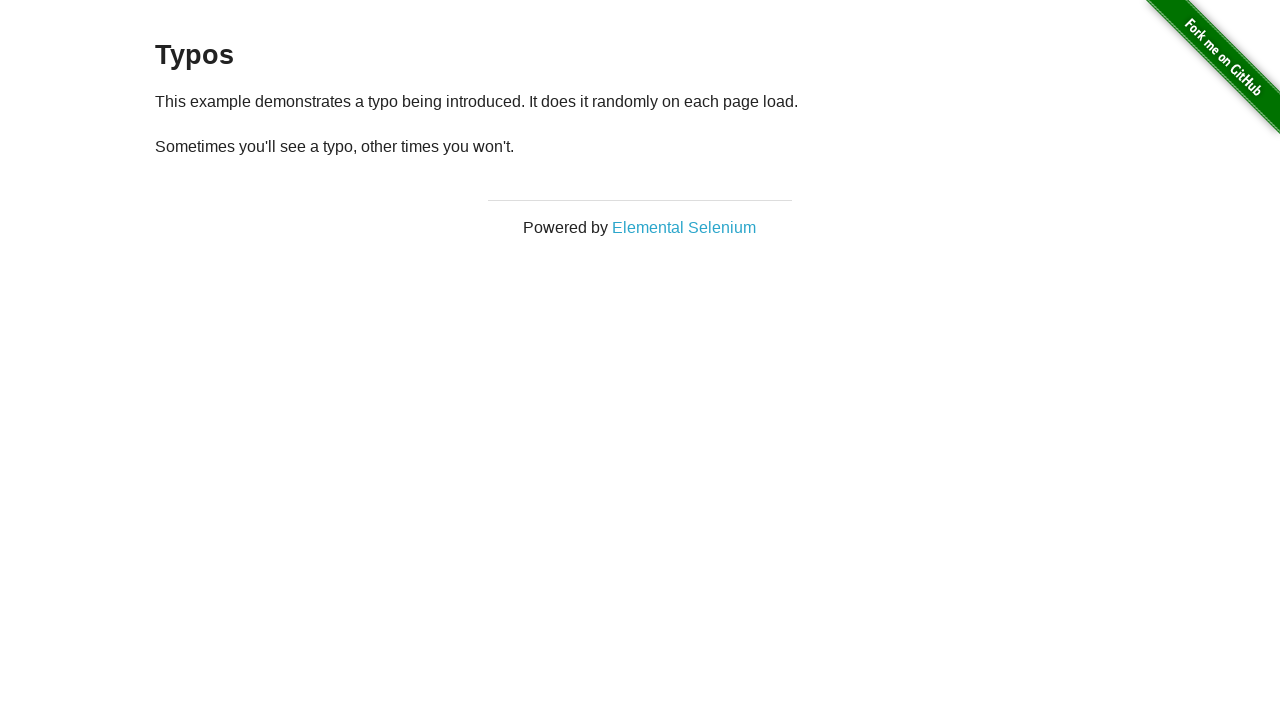

Verified 2 window handles are present
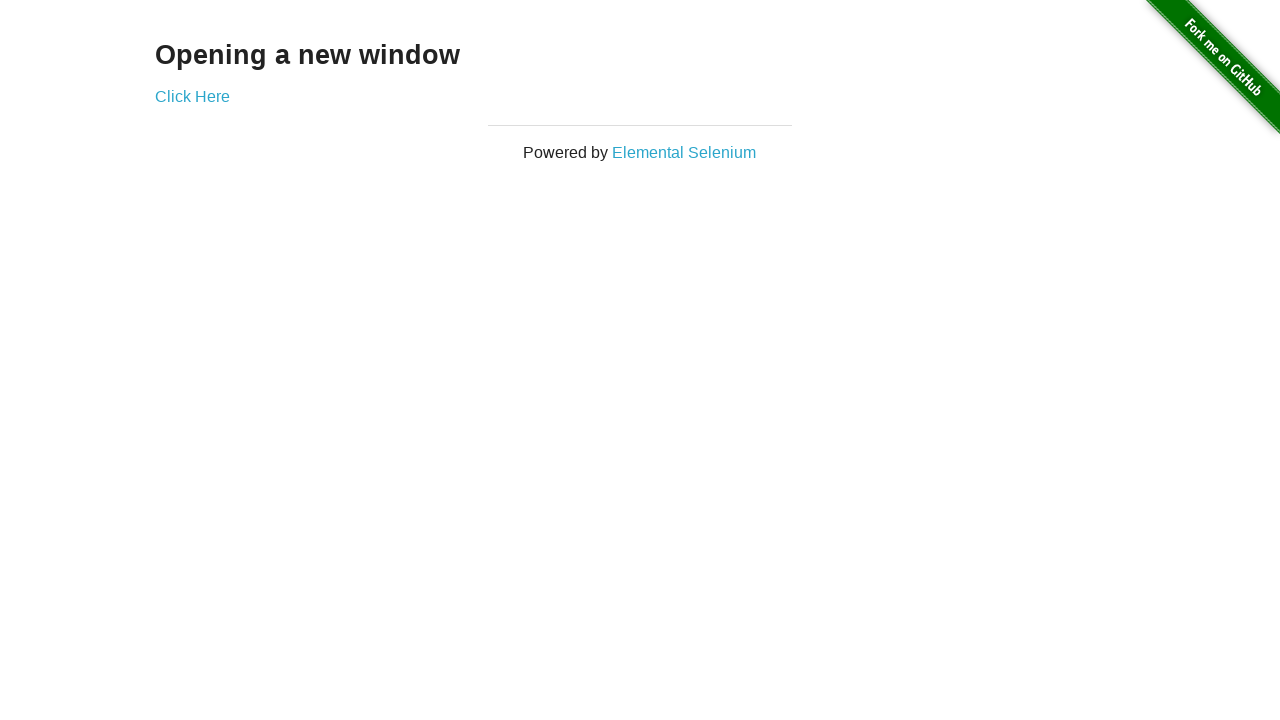

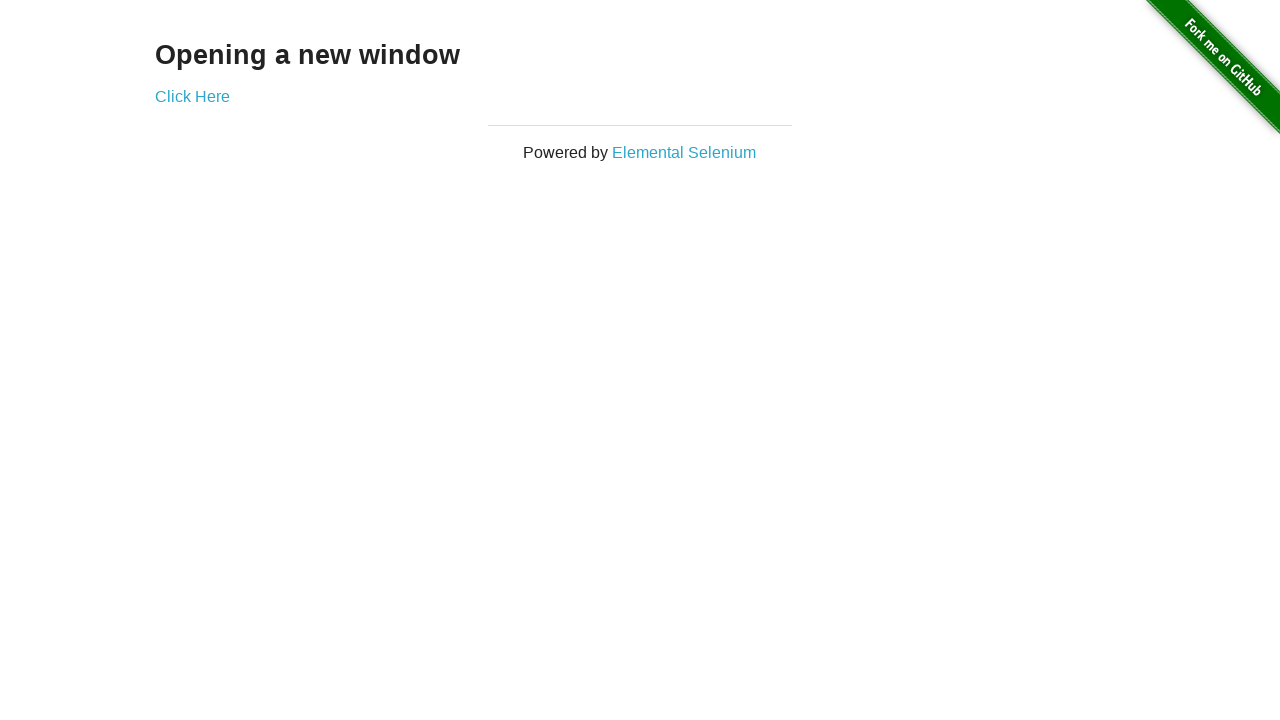